Tests unmarking items as complete by creating todos, marking one complete, then unmarking it.

Starting URL: https://demo.playwright.dev/todomvc

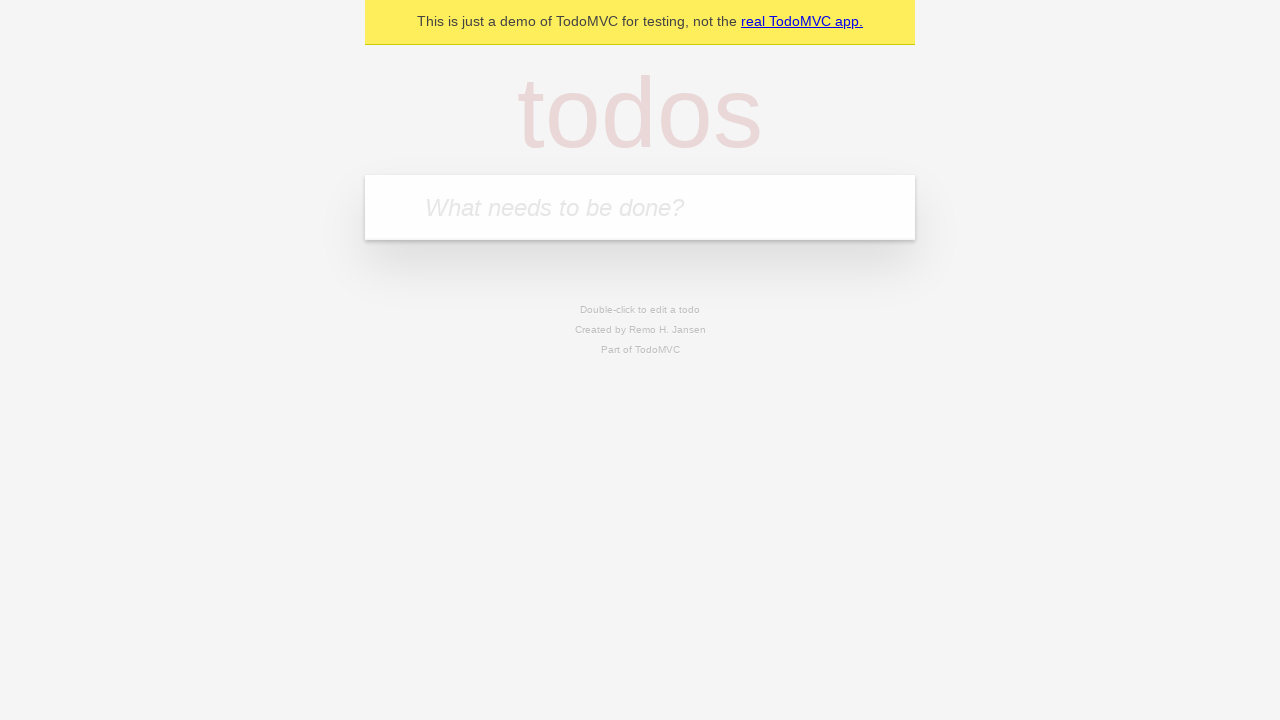

Filled new todo input with 'buy some cheese' on .new-todo
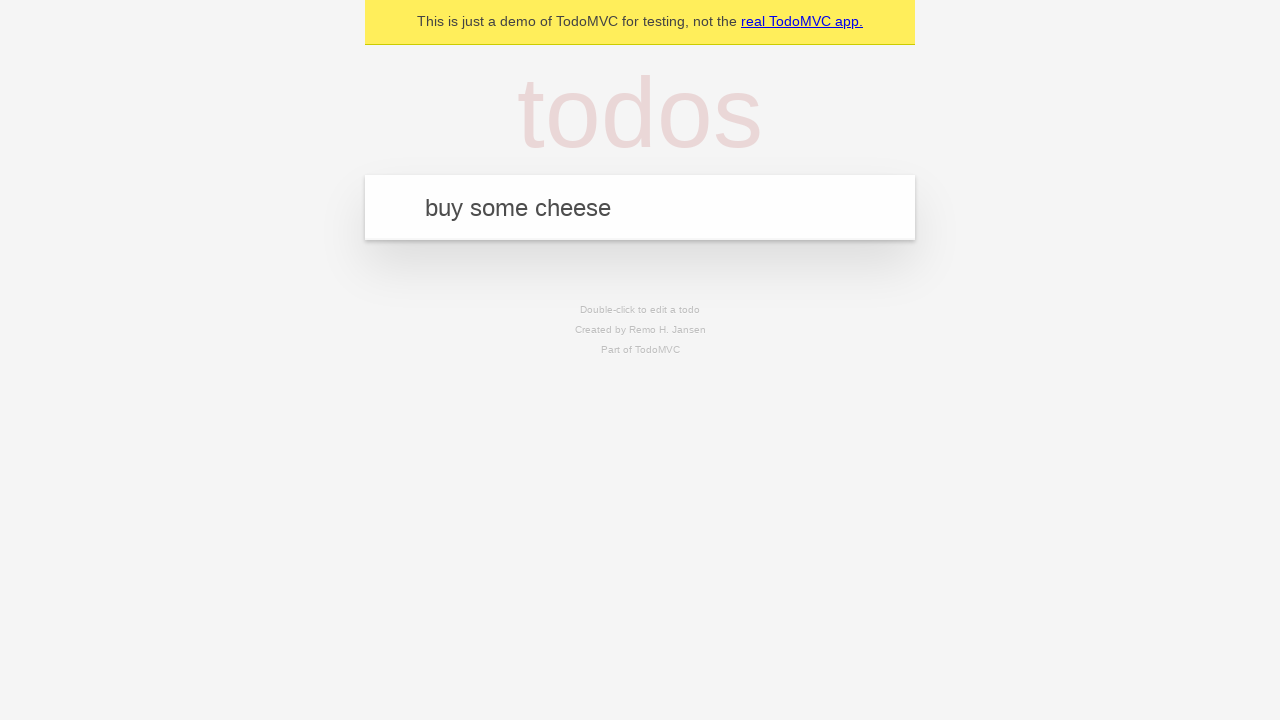

Pressed Enter to create first todo item on .new-todo
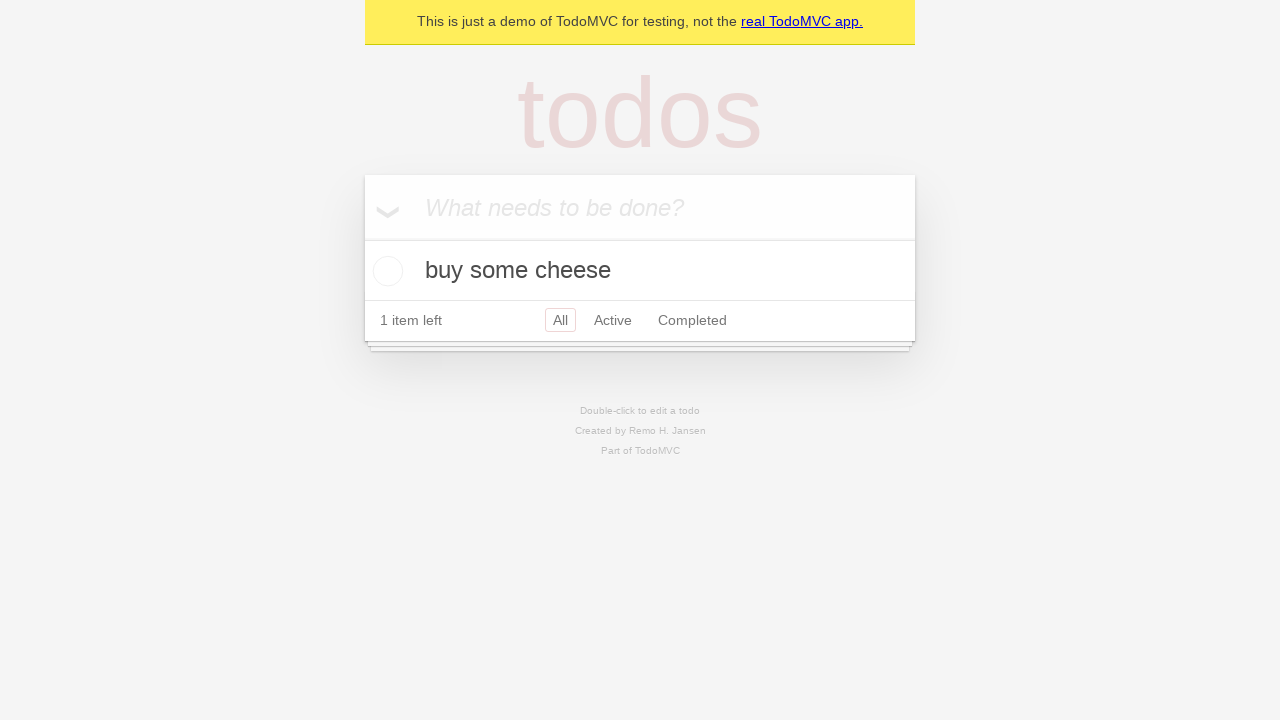

Filled new todo input with 'feed the cat' on .new-todo
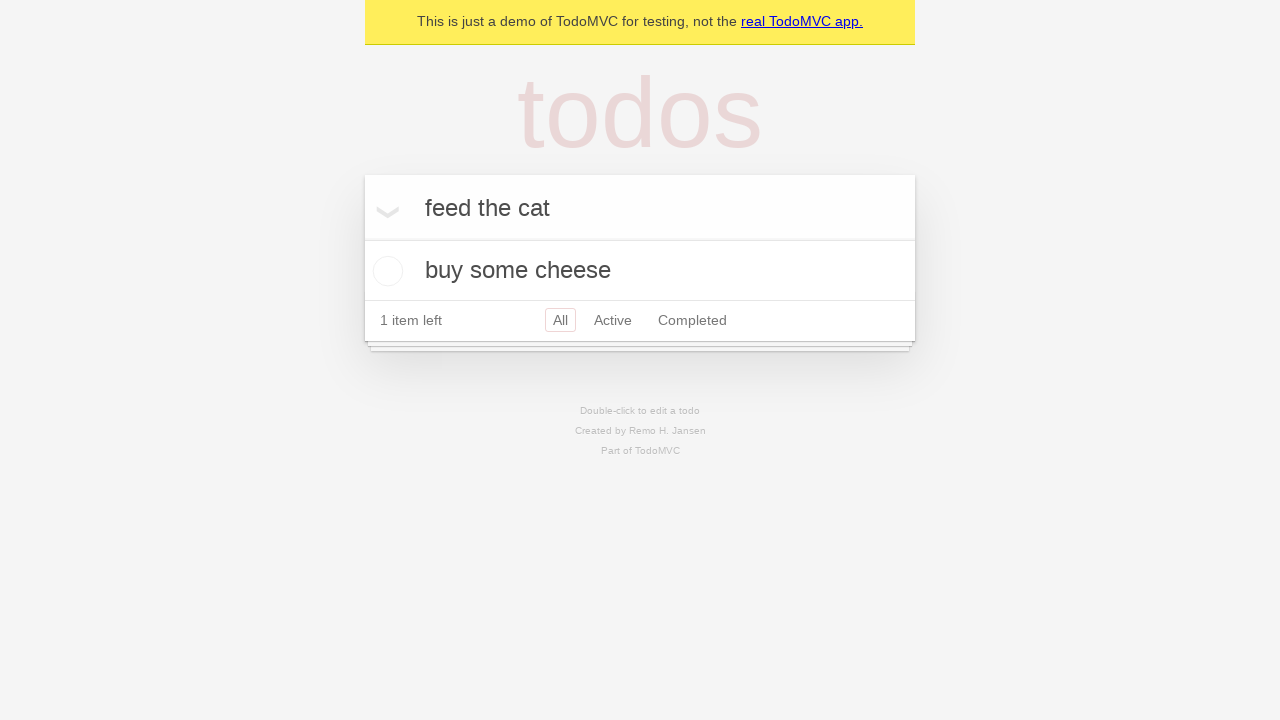

Pressed Enter to create second todo item on .new-todo
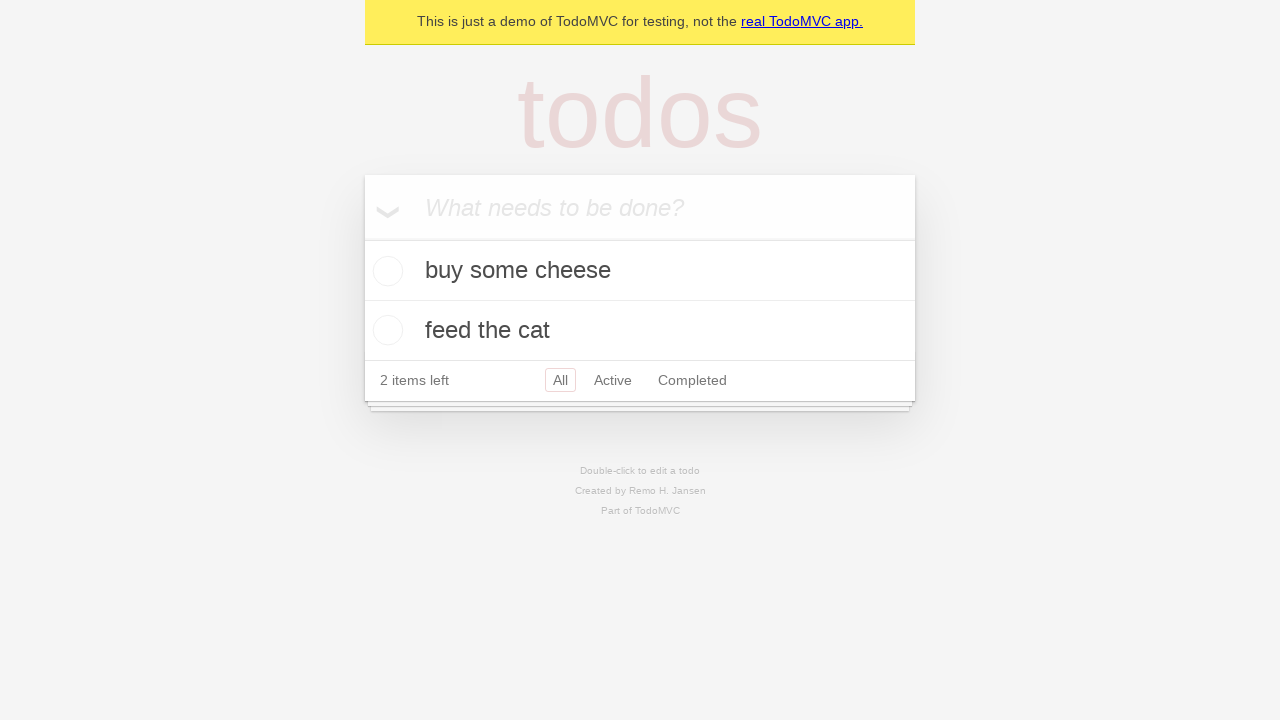

Waited for second todo item to appear in the list
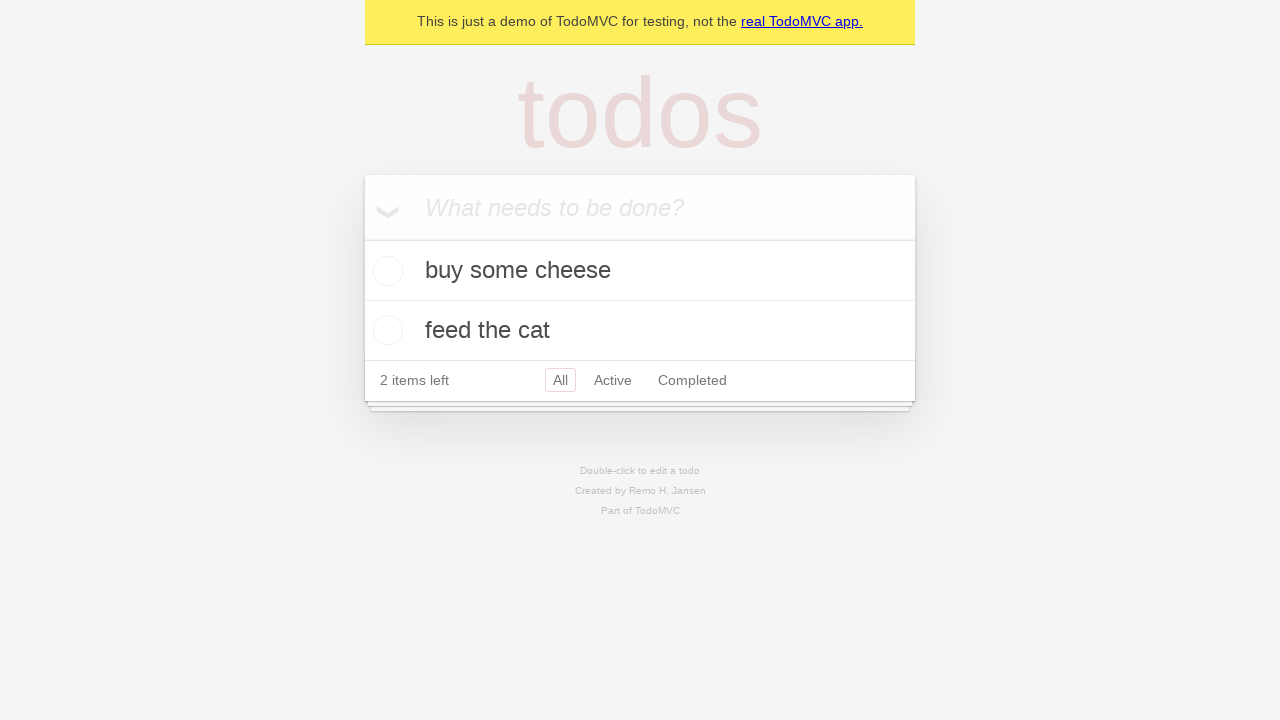

Marked first todo item as complete at (385, 271) on .todo-list li >> nth=0 >> .toggle
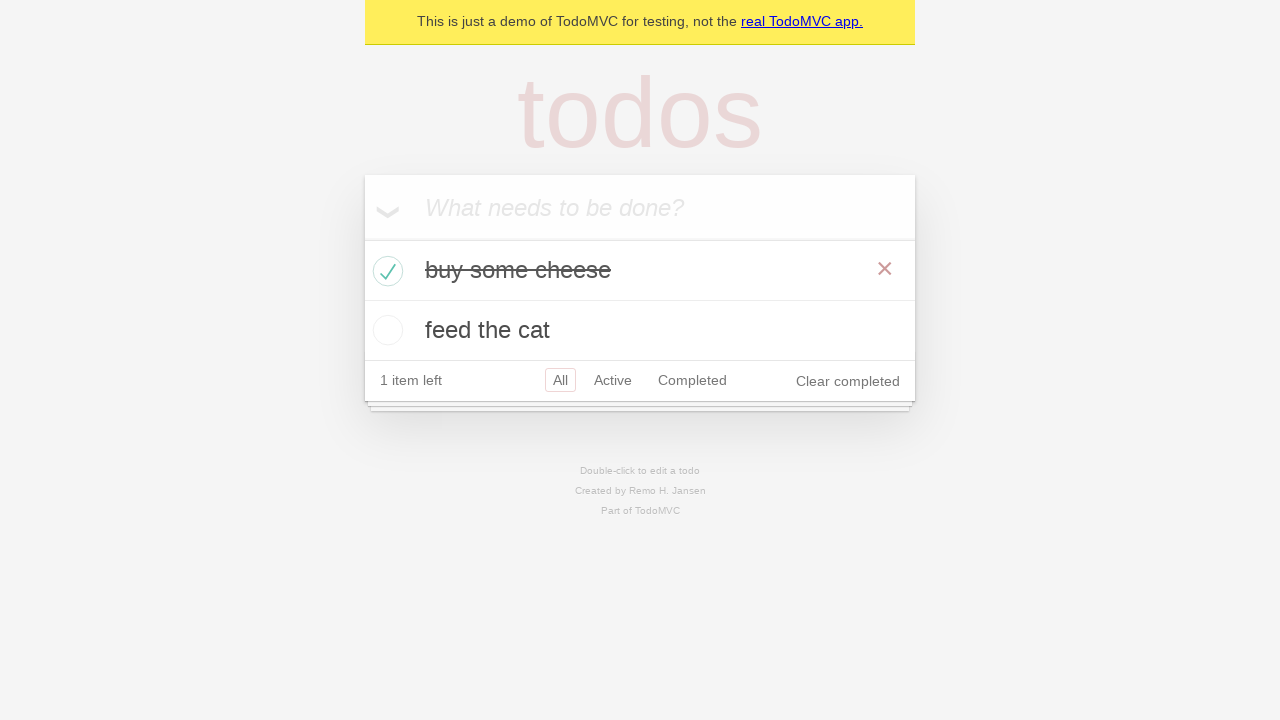

Unmarked first todo item as complete at (385, 271) on .todo-list li >> nth=0 >> .toggle
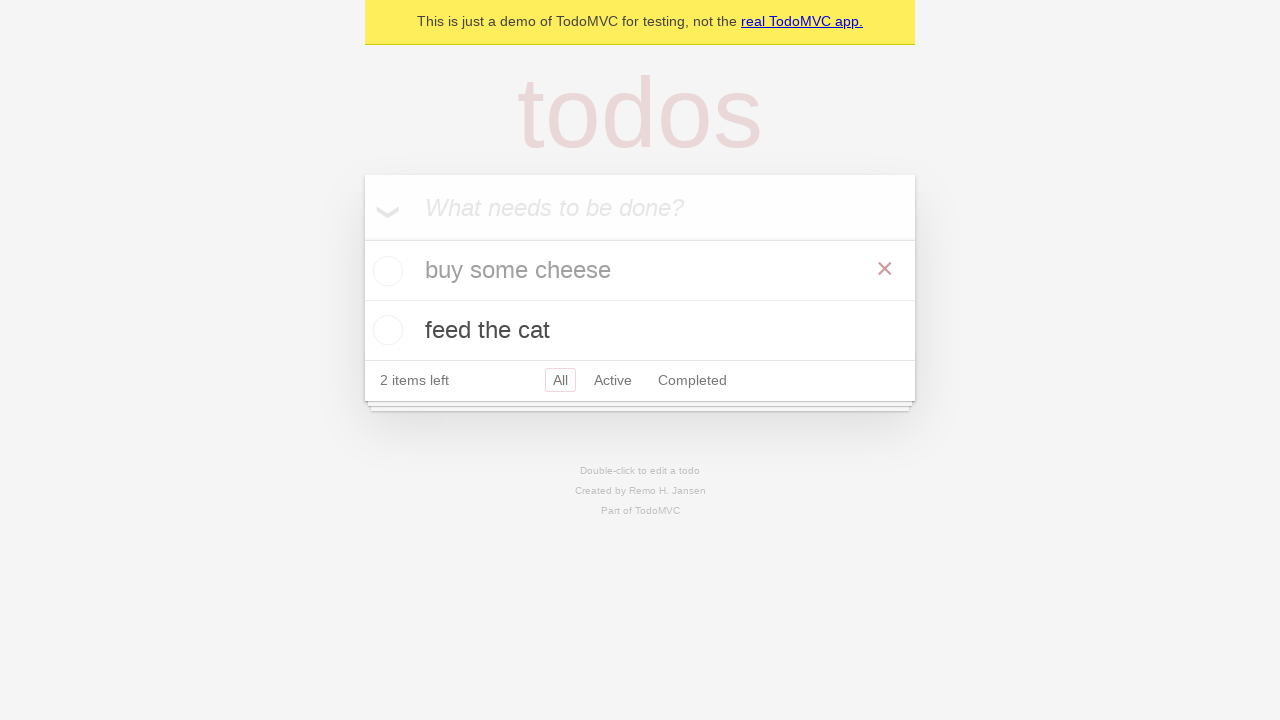

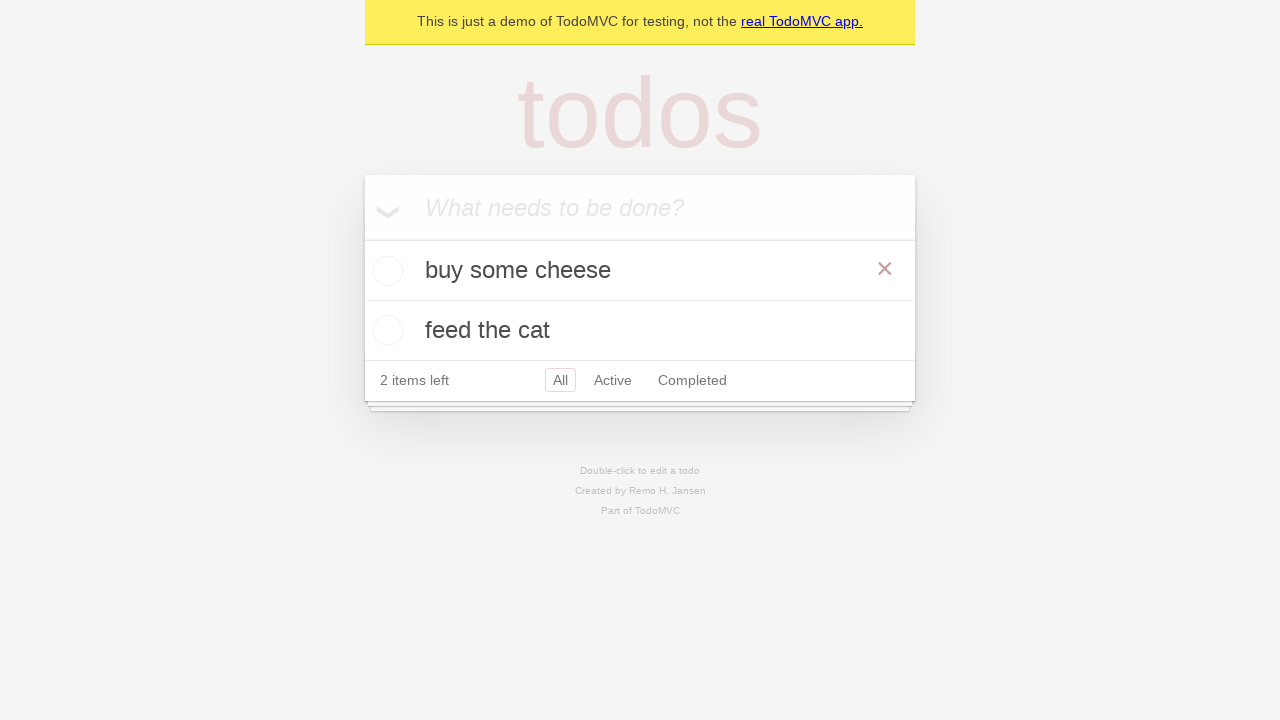